Tests handling multiple browser windows by clicking a link multiple times to open several new windows and switching to a specific one

Starting URL: https://the-internet.herokuapp.com/windows

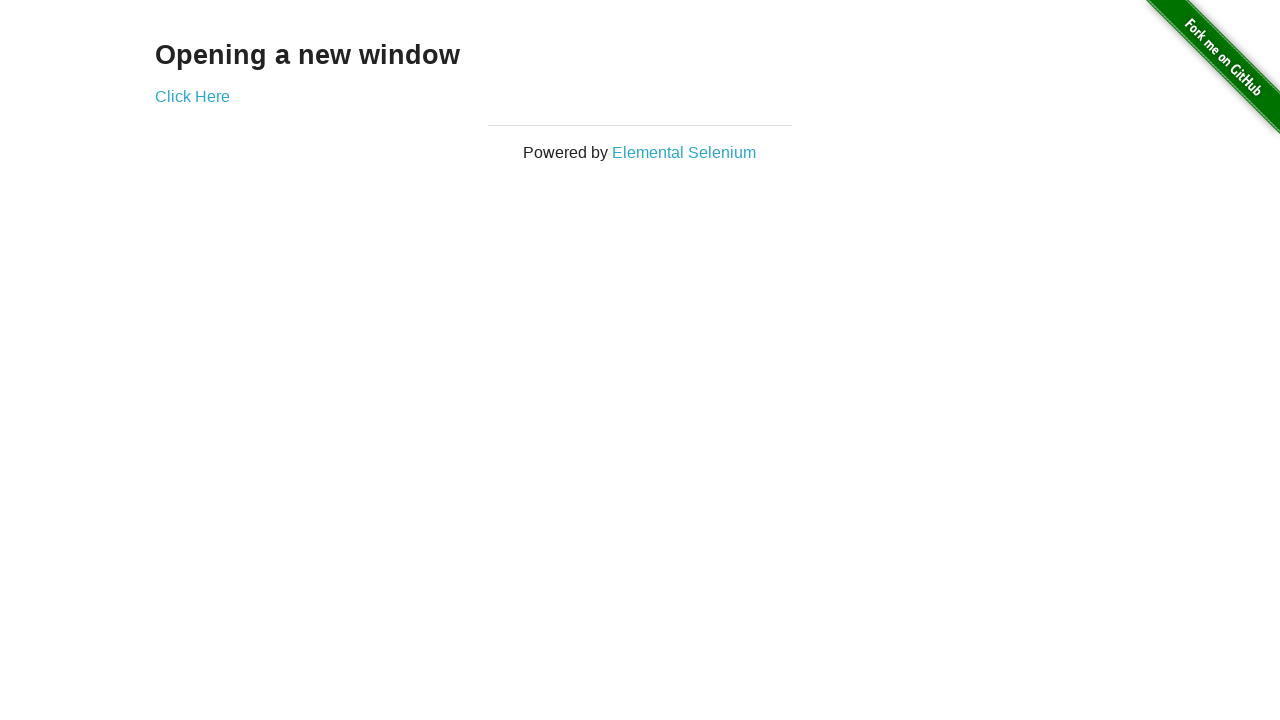

Navigated to the-internet.herokuapp.com/windows
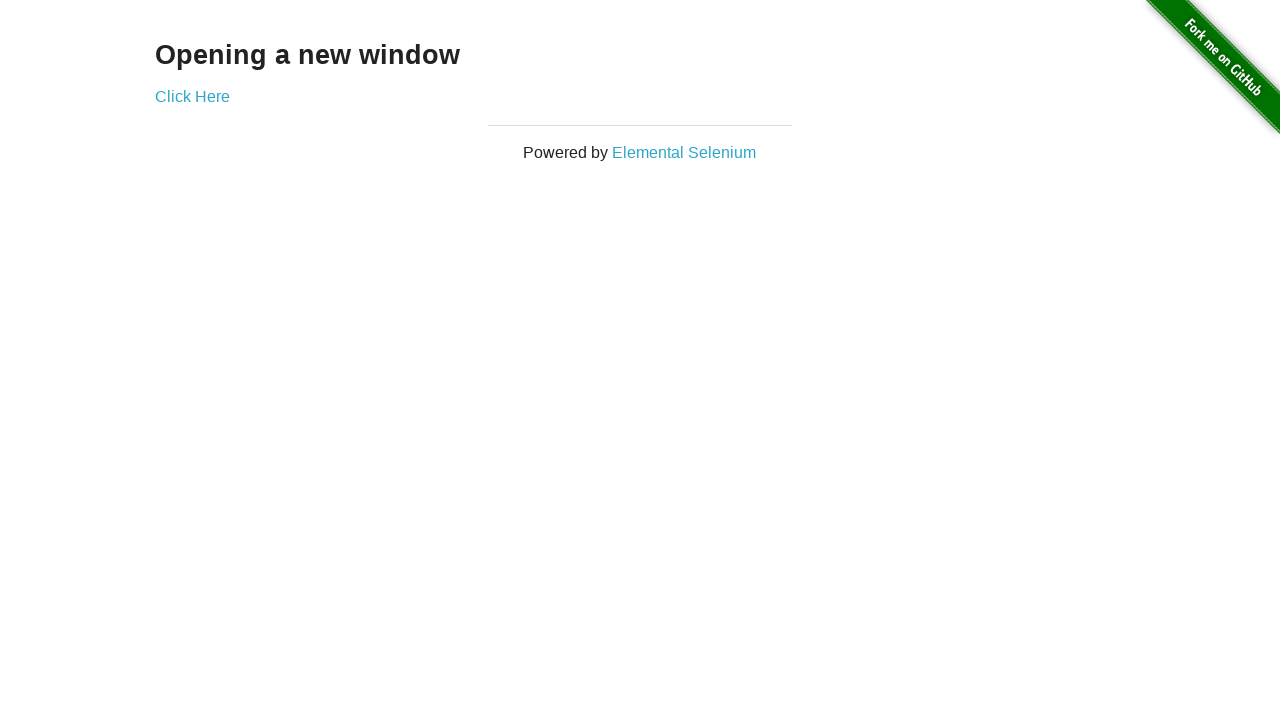

Stored initial page reference
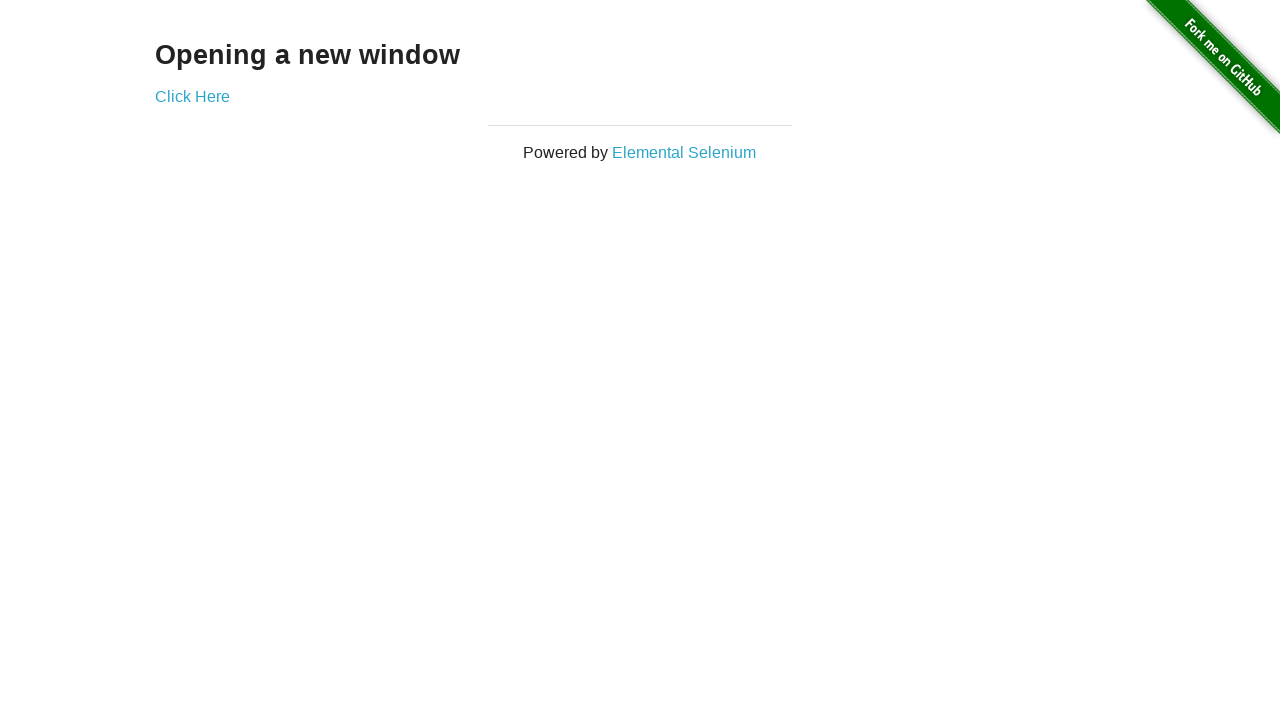

Clicked 'Click Here' link to open new window (iteration 1) at (192, 96) on text='Click Here'
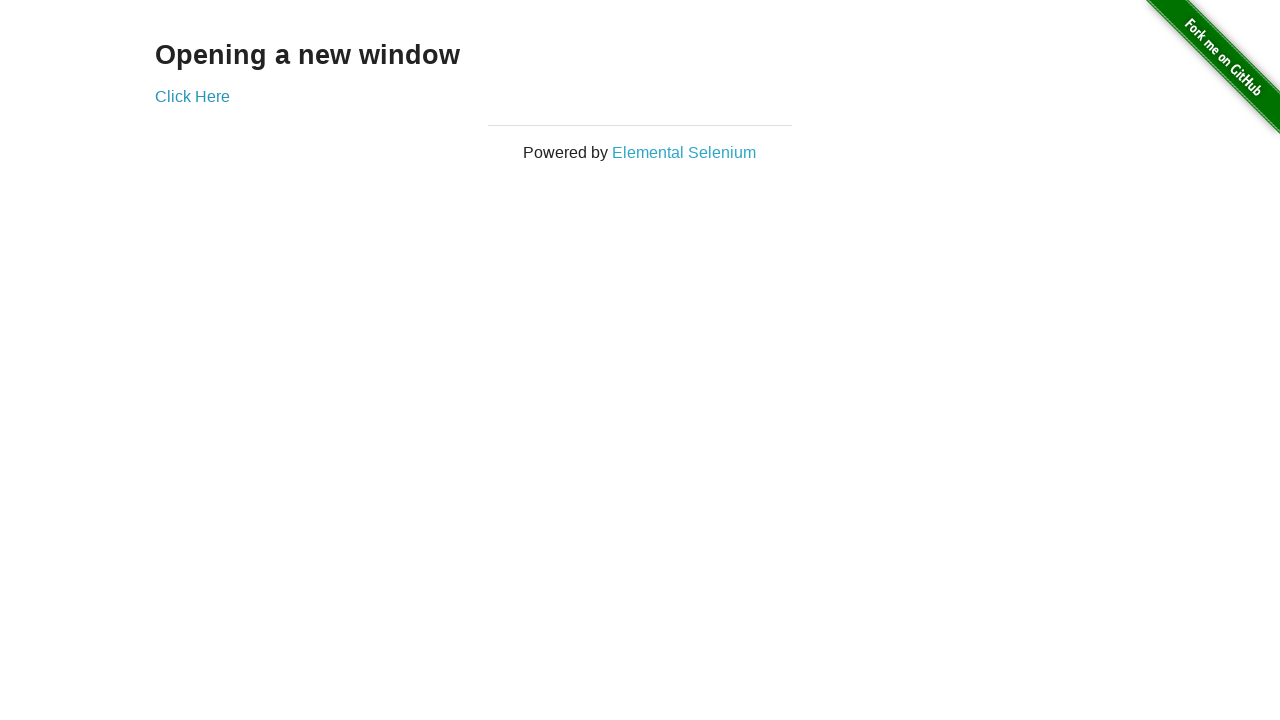

New window opened and stored (window 2 of 5)
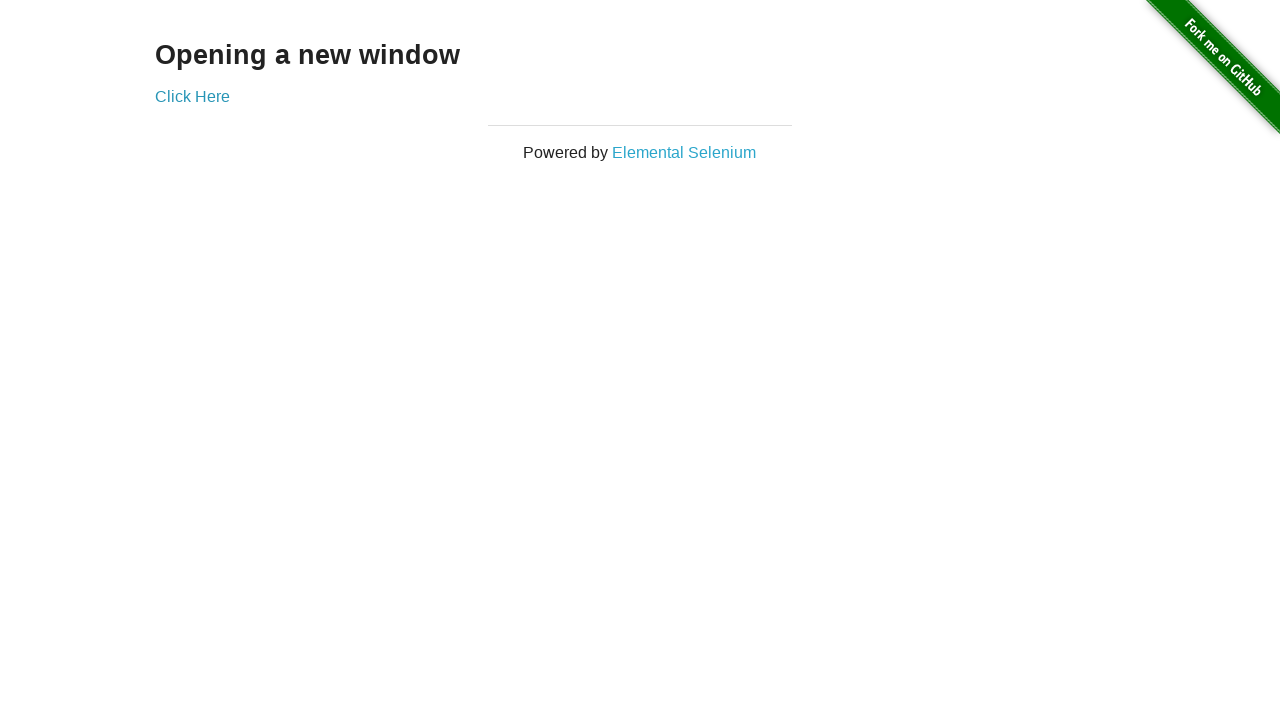

Clicked 'Click Here' link to open new window (iteration 2) at (192, 96) on text='Click Here'
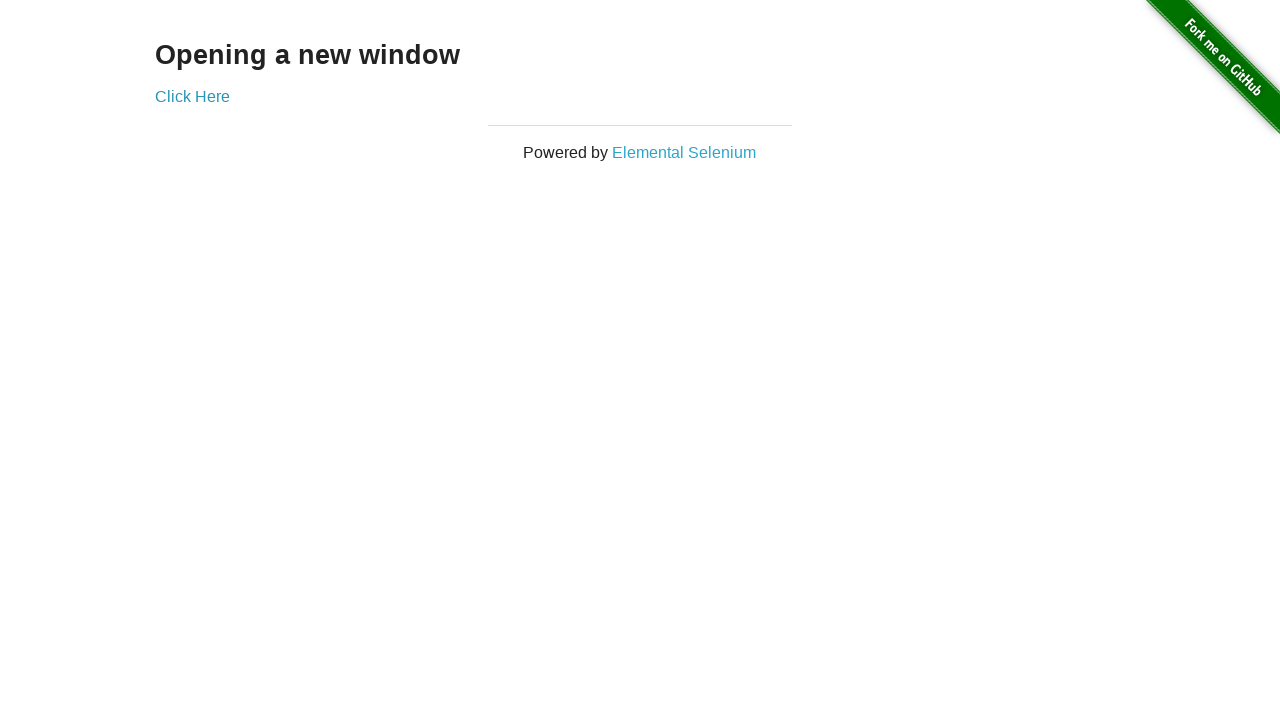

New window opened and stored (window 3 of 5)
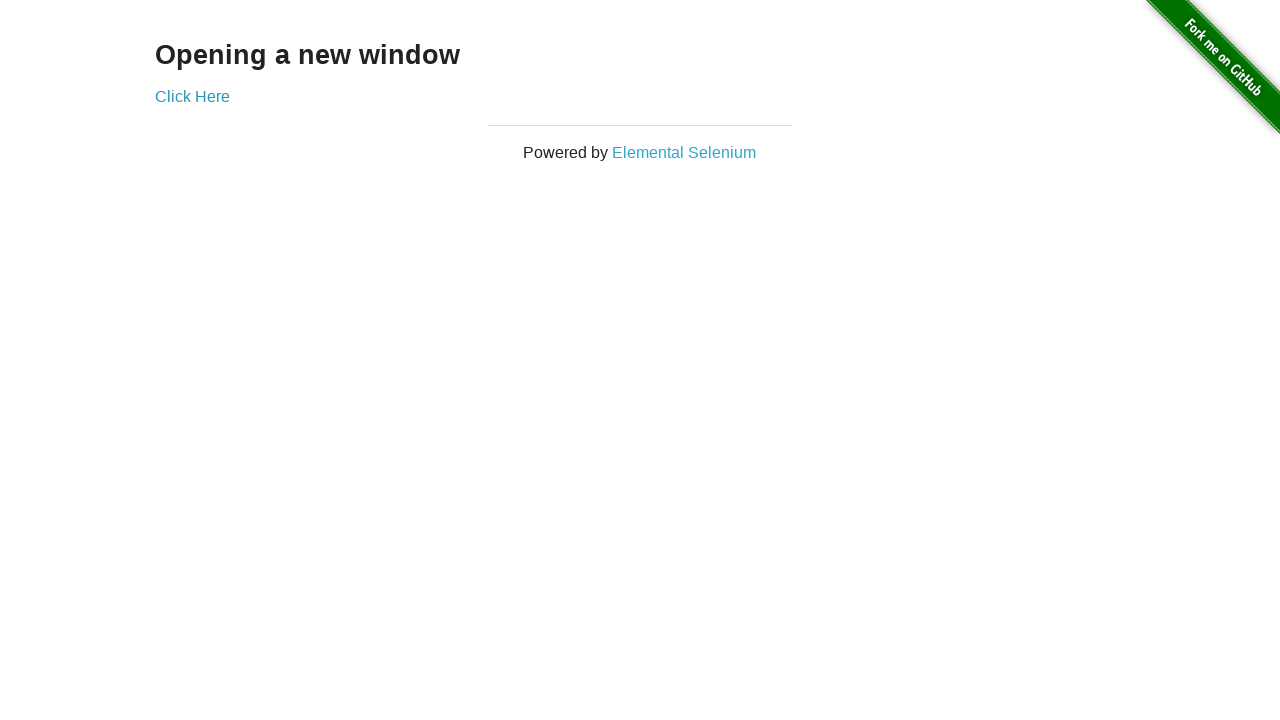

Clicked 'Click Here' link to open new window (iteration 3) at (192, 96) on text='Click Here'
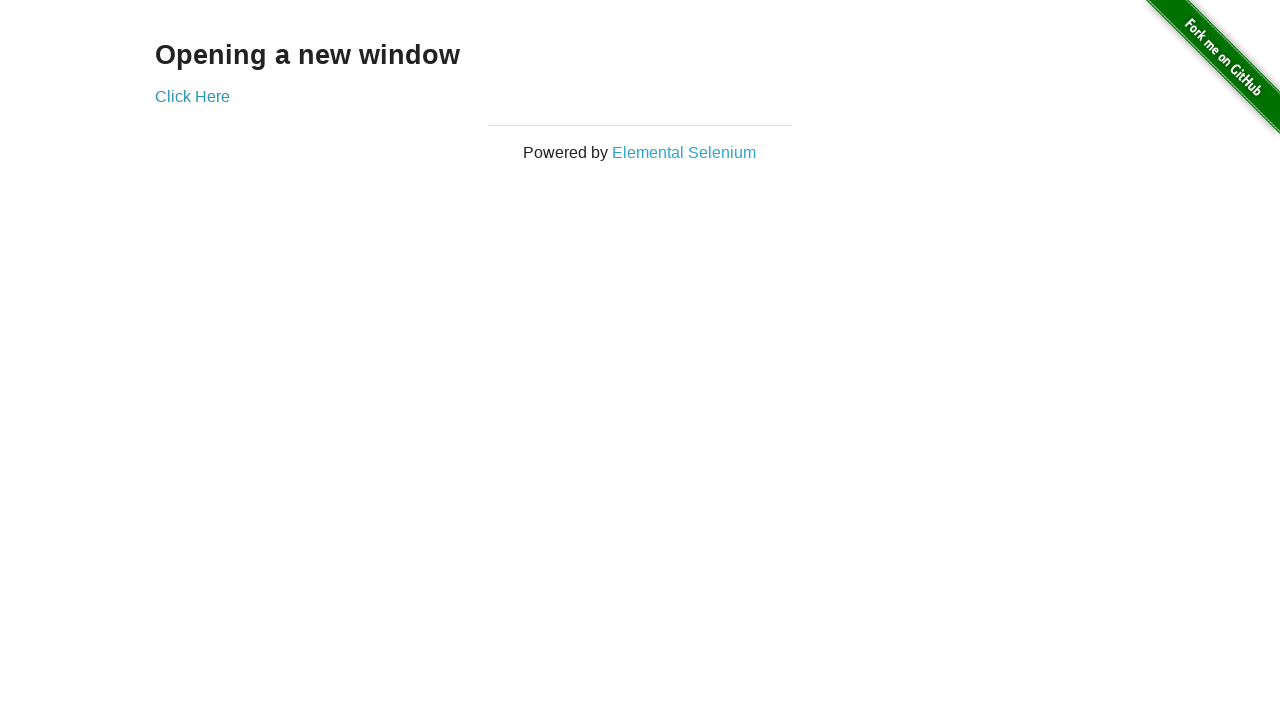

New window opened and stored (window 4 of 5)
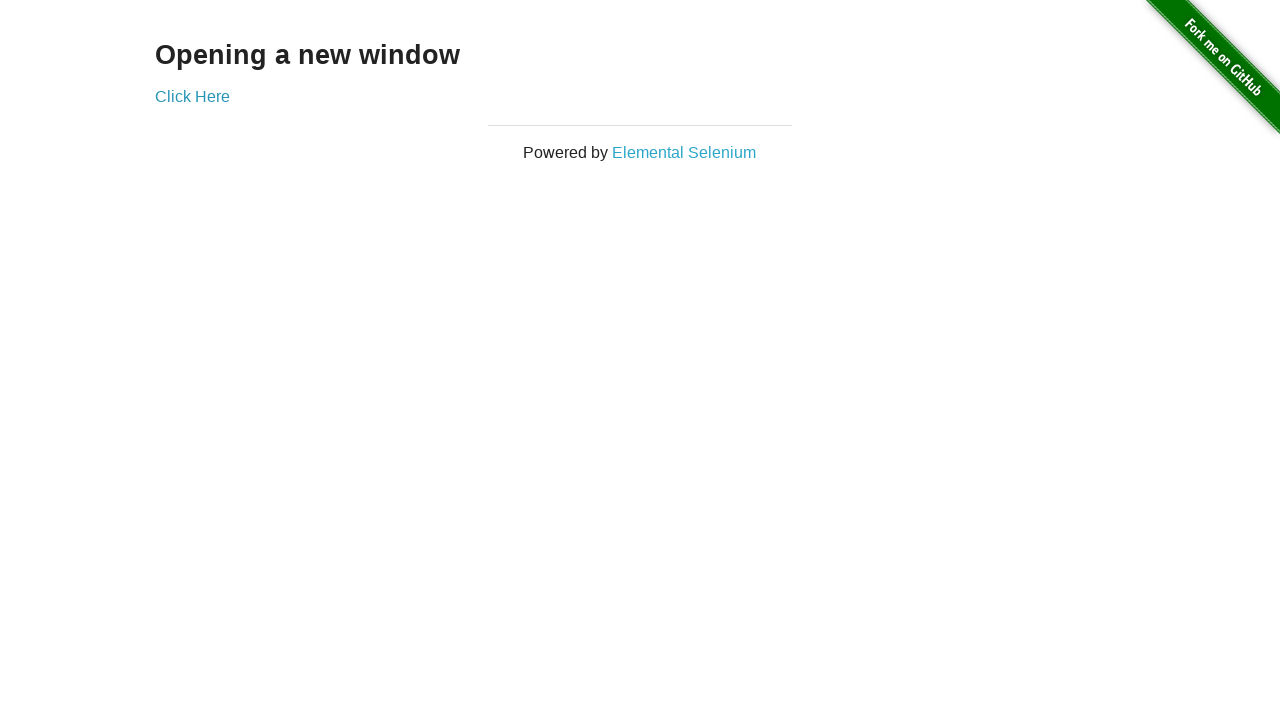

Clicked 'Click Here' link to open new window (iteration 4) at (192, 96) on text='Click Here'
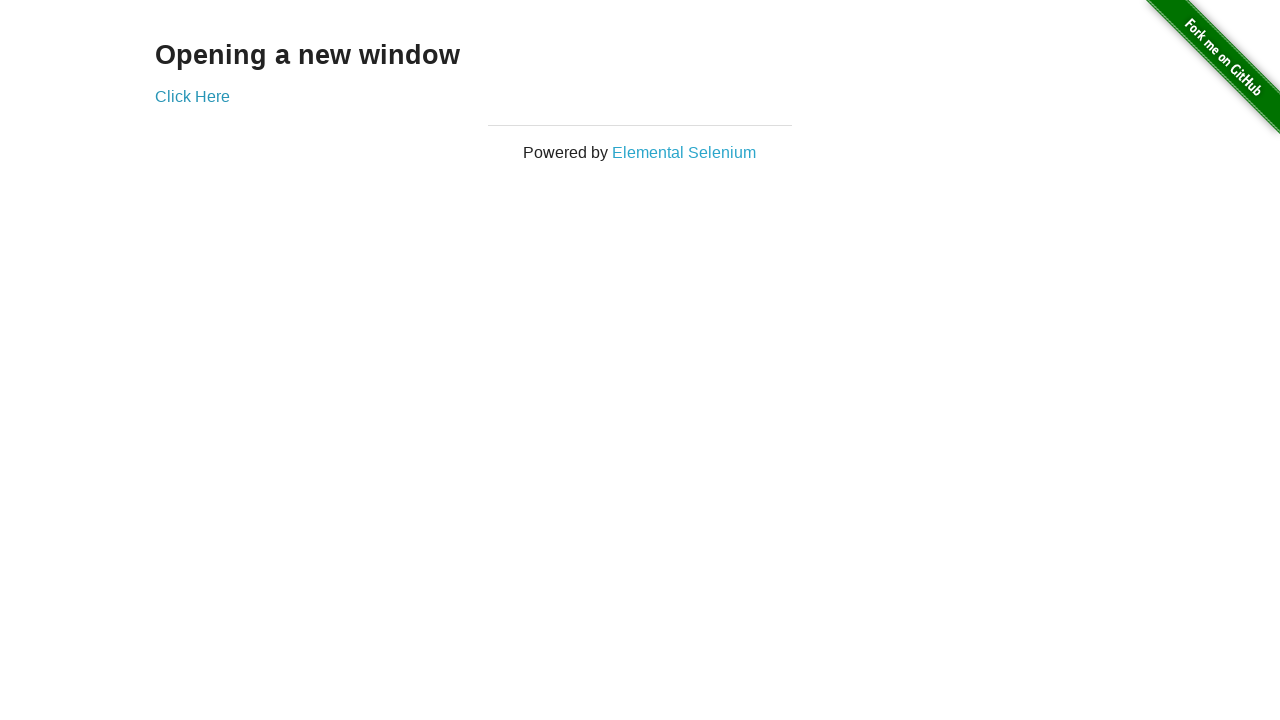

New window opened and stored (window 5 of 5)
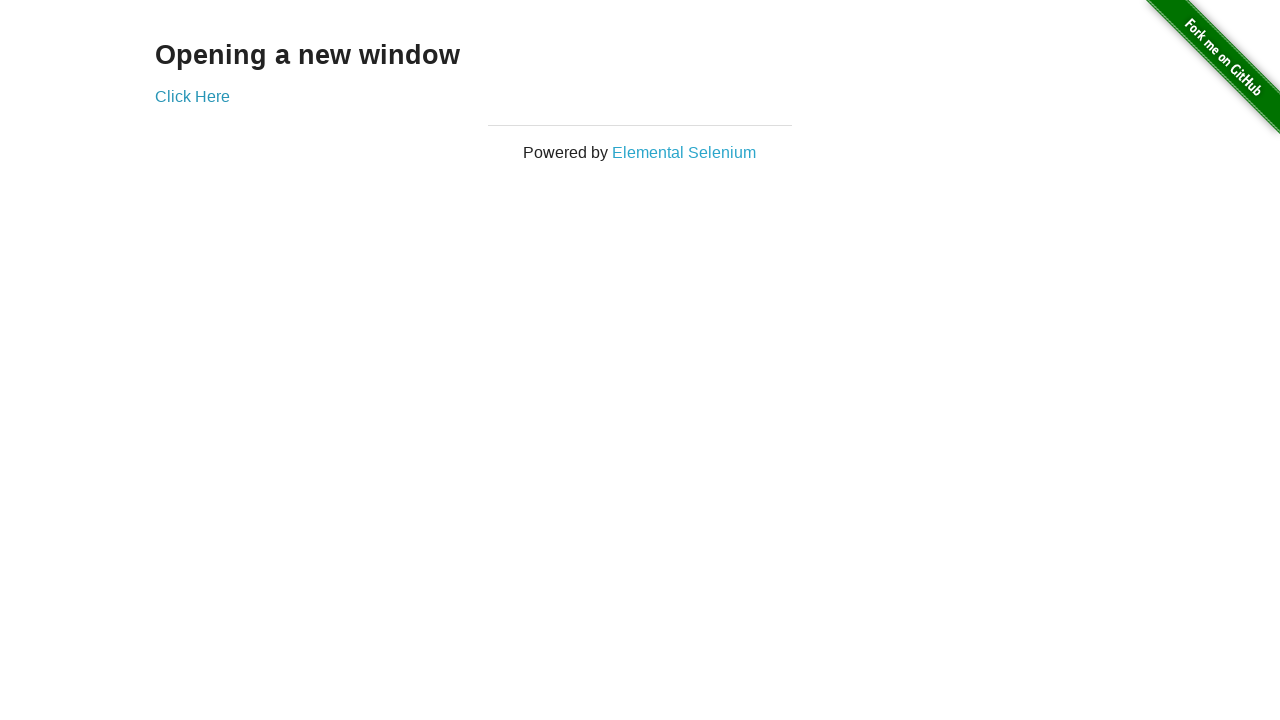

Located target page with URL https://the-internet.herokuapp.com/windows/new
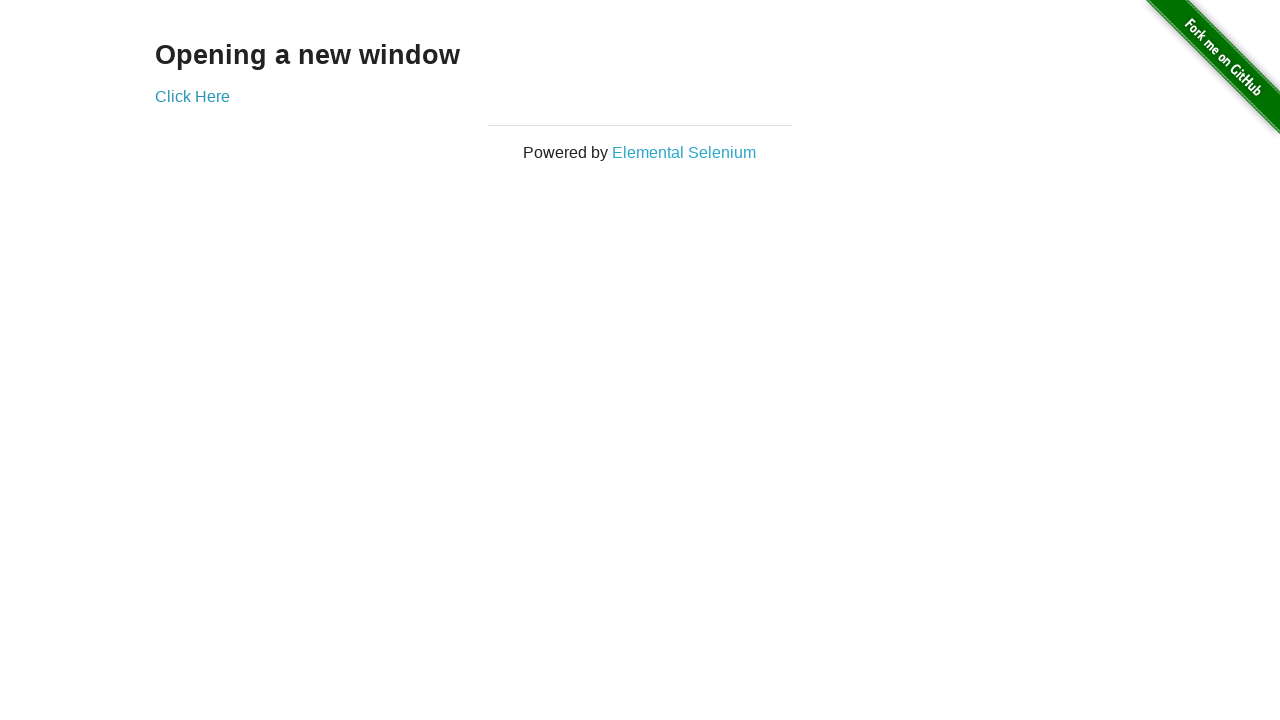

Retrieved title from target page: 'New Window'
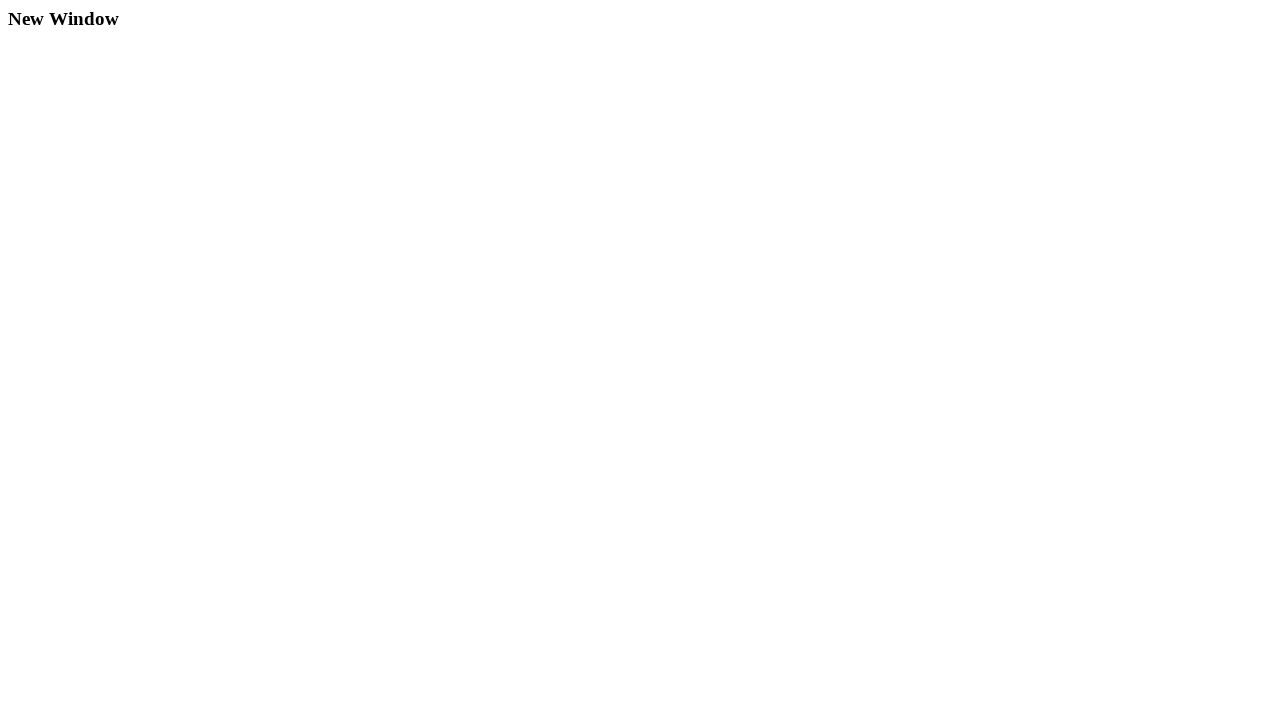

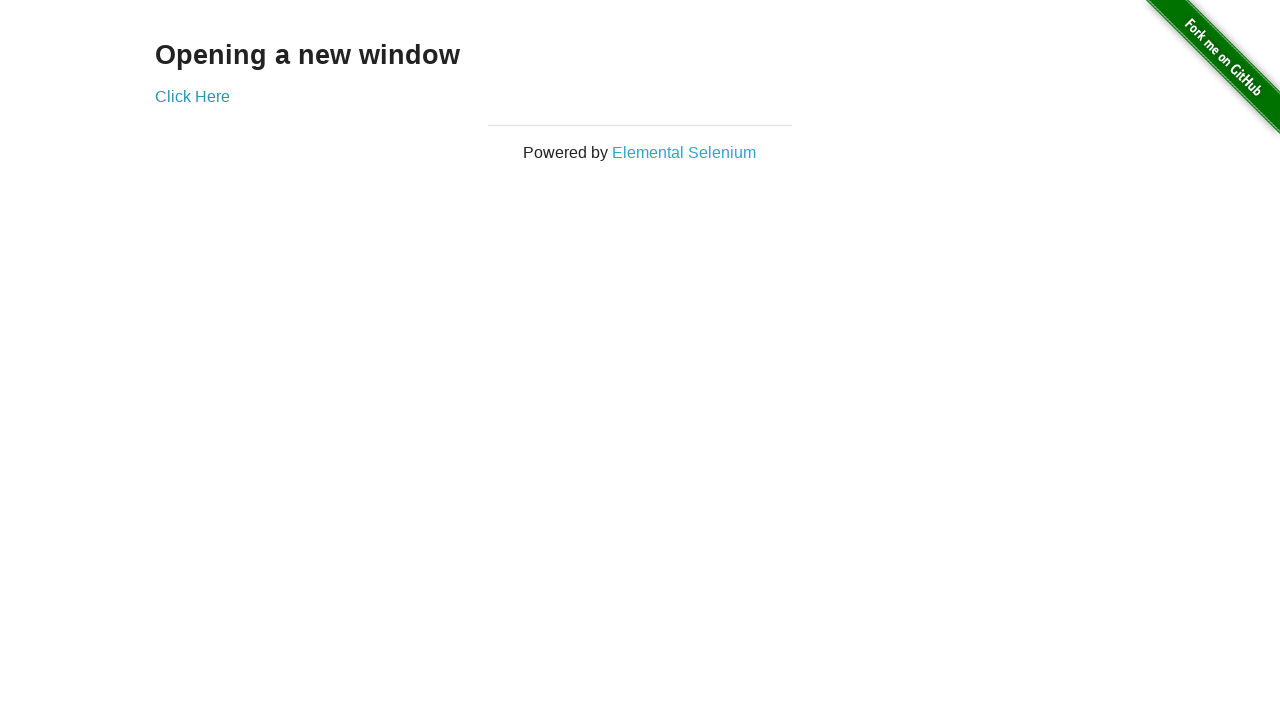